Verifies that the BestBuy page title contains the word "Best"

Starting URL: https://www.bestbuy.com/

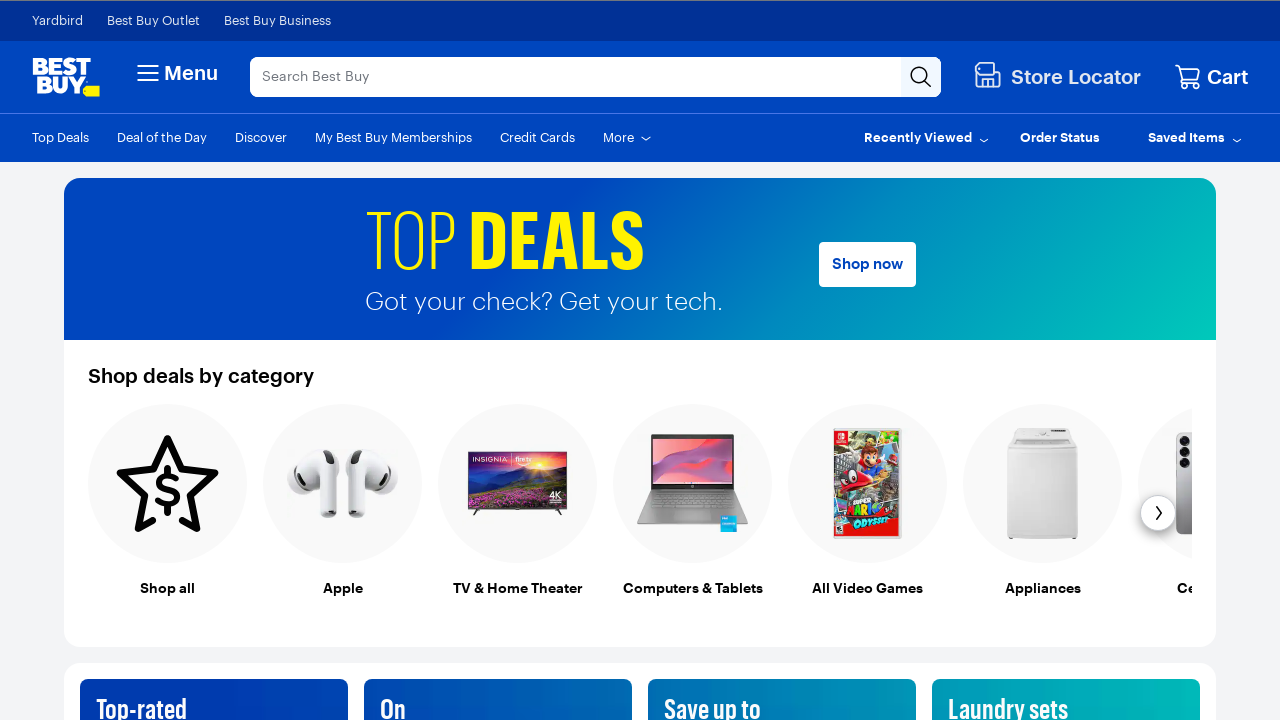

Navigated to BestBuy homepage
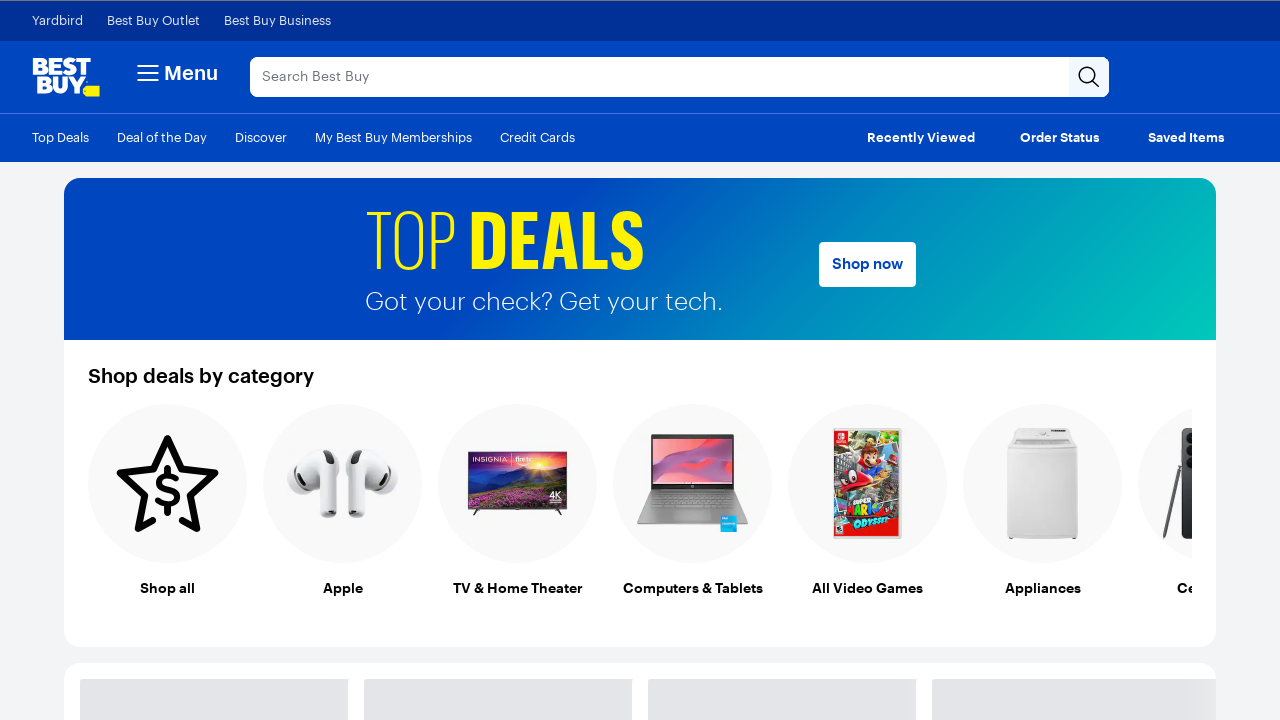

Verified that page title contains 'Best'
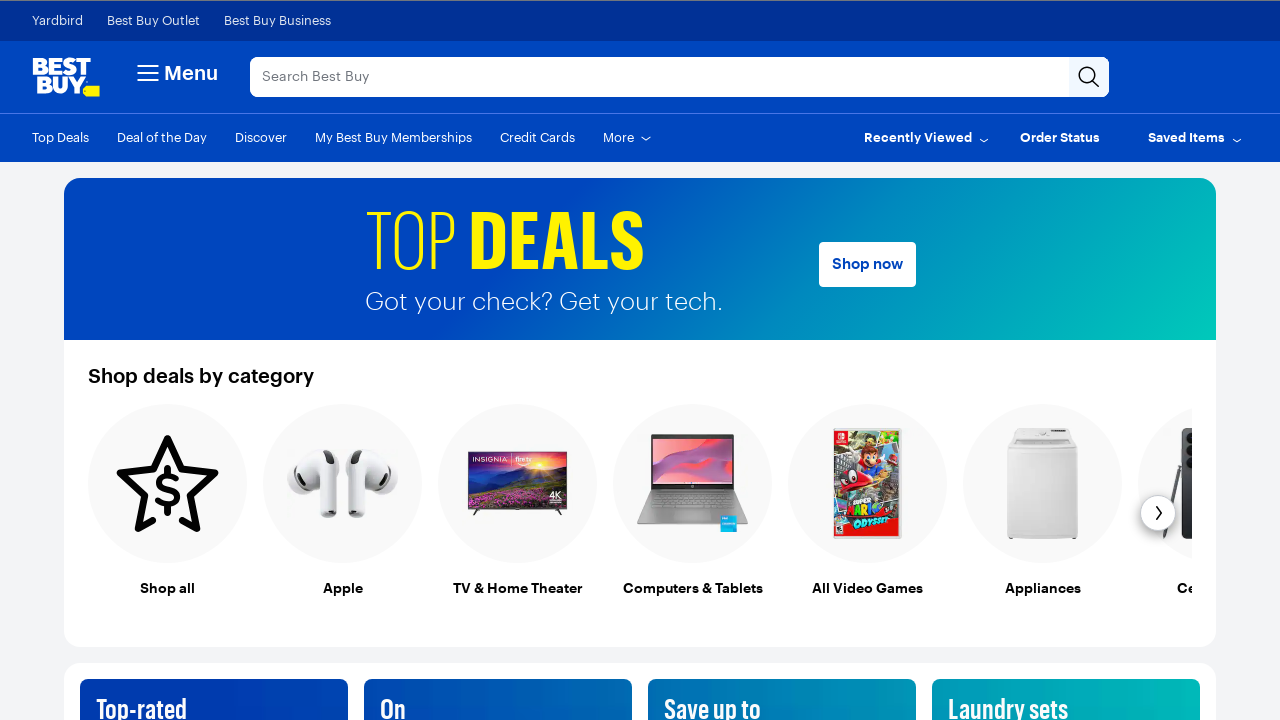

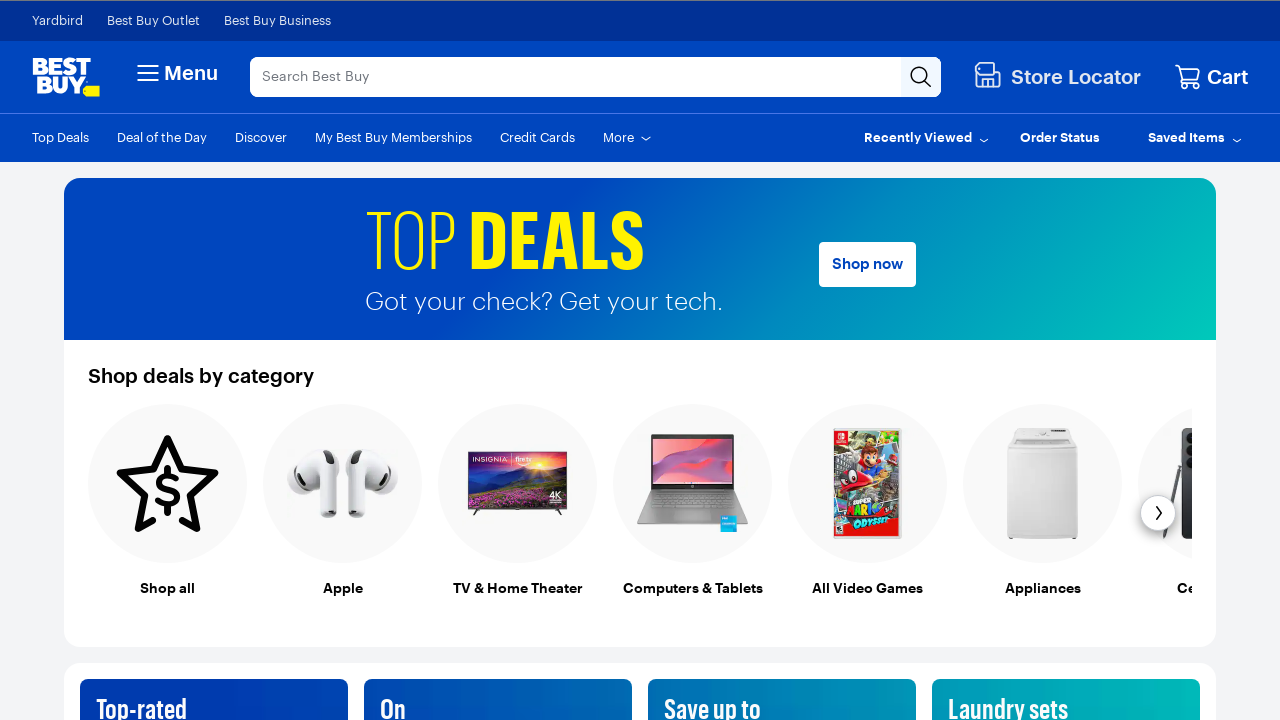